Tests iframe interaction by verifying text visibility, switching to an iframe, entering text in a text editor, and verifying a link outside the iframe

Starting URL: https://the-internet.herokuapp.com/iframe

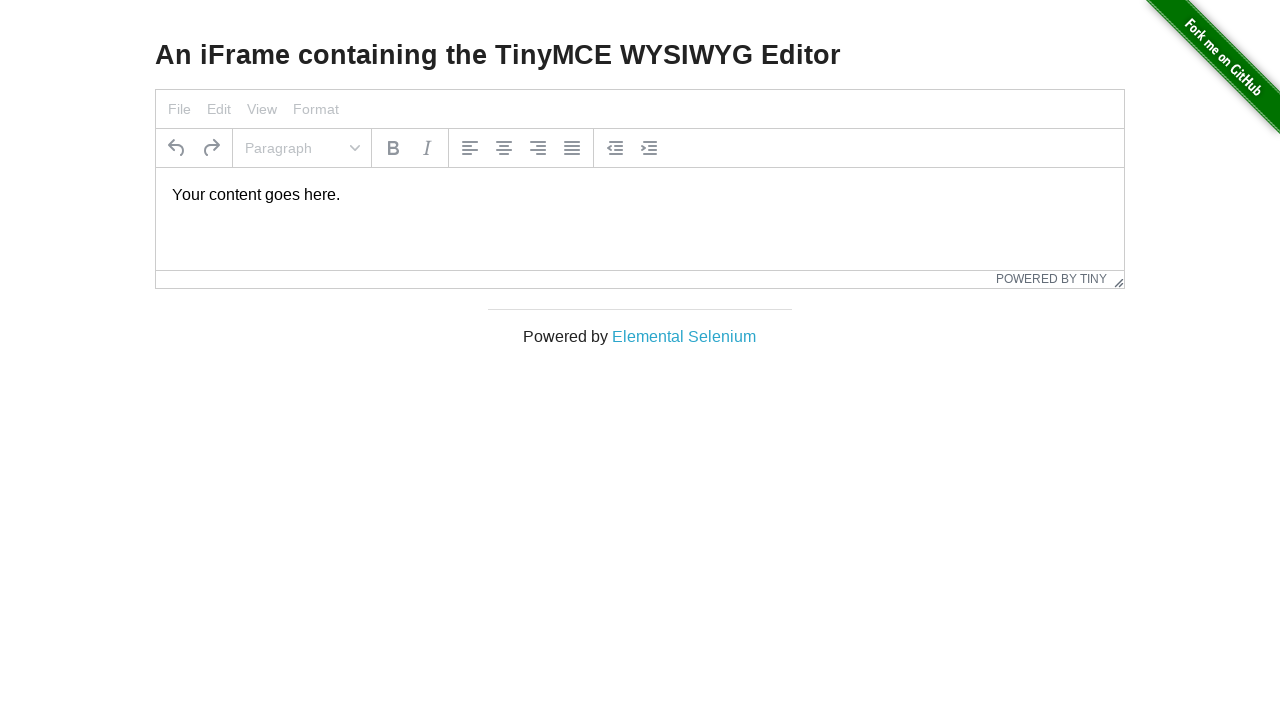

Located h3 element for iframe text verification
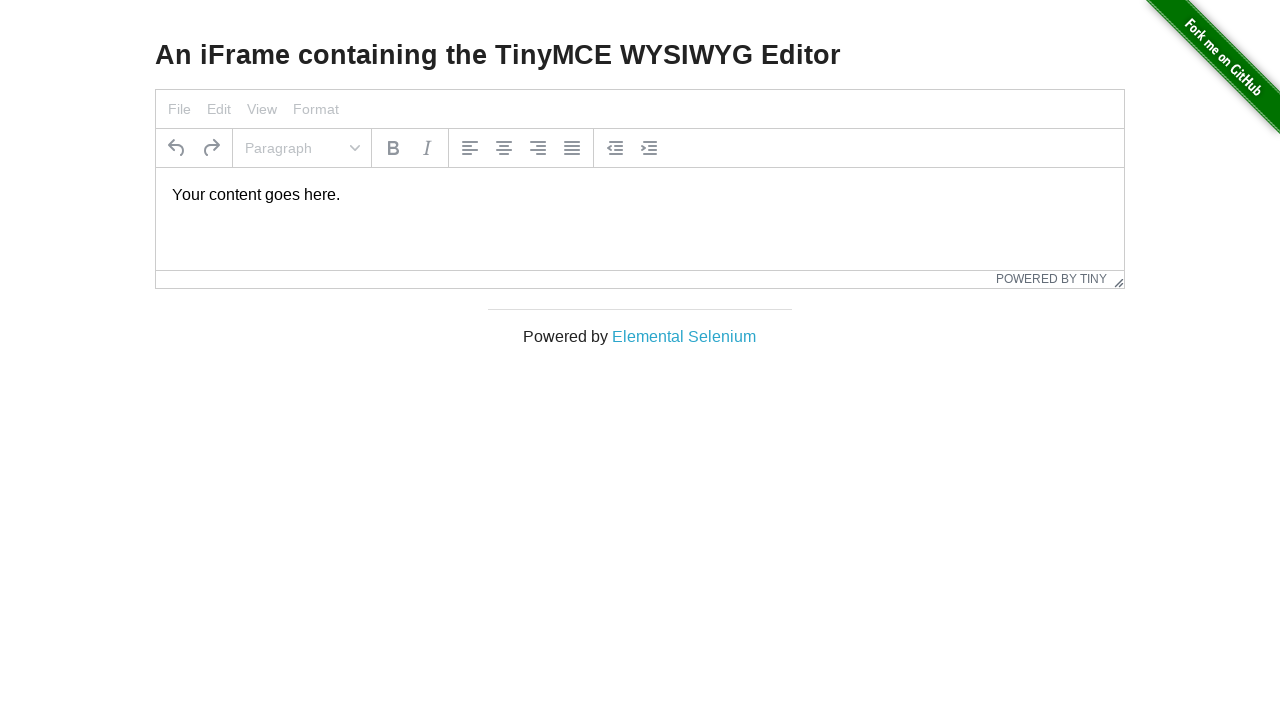

Verified h3 element is visible
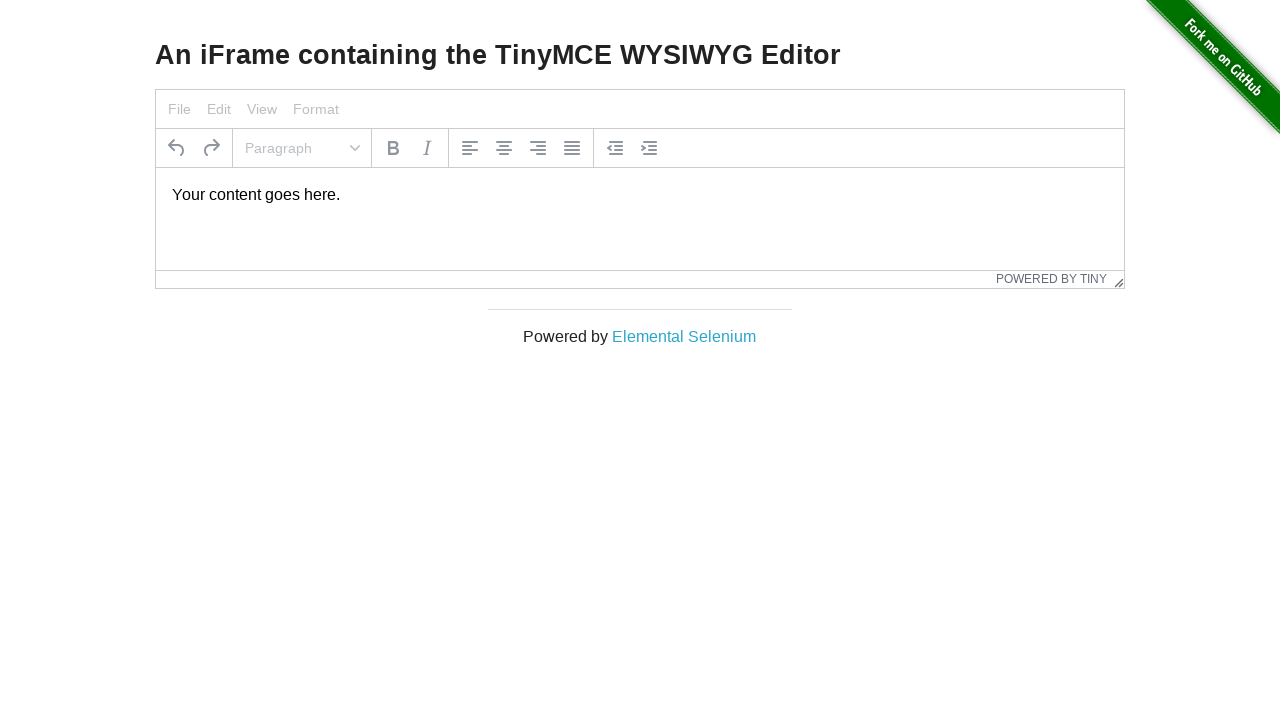

Printed h3 text content: An iFrame containing the TinyMCE WYSIWYG Editor
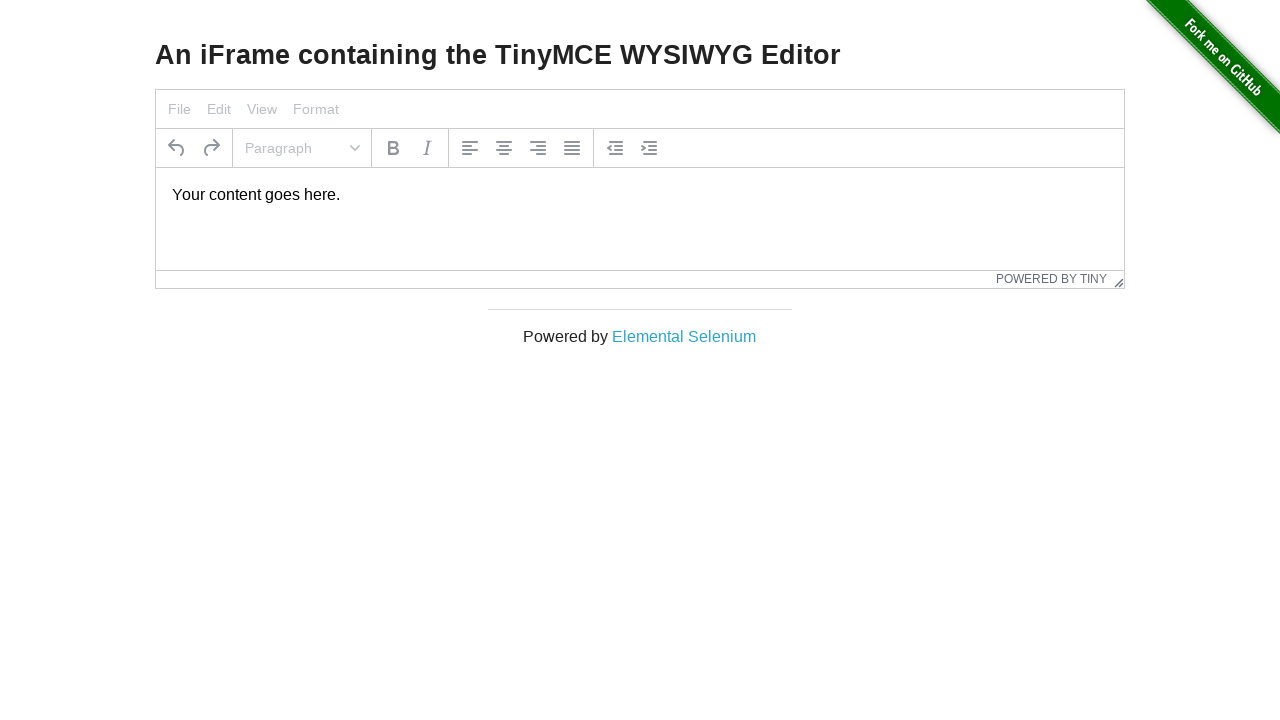

Located iframe with selector #mce_0_ifr
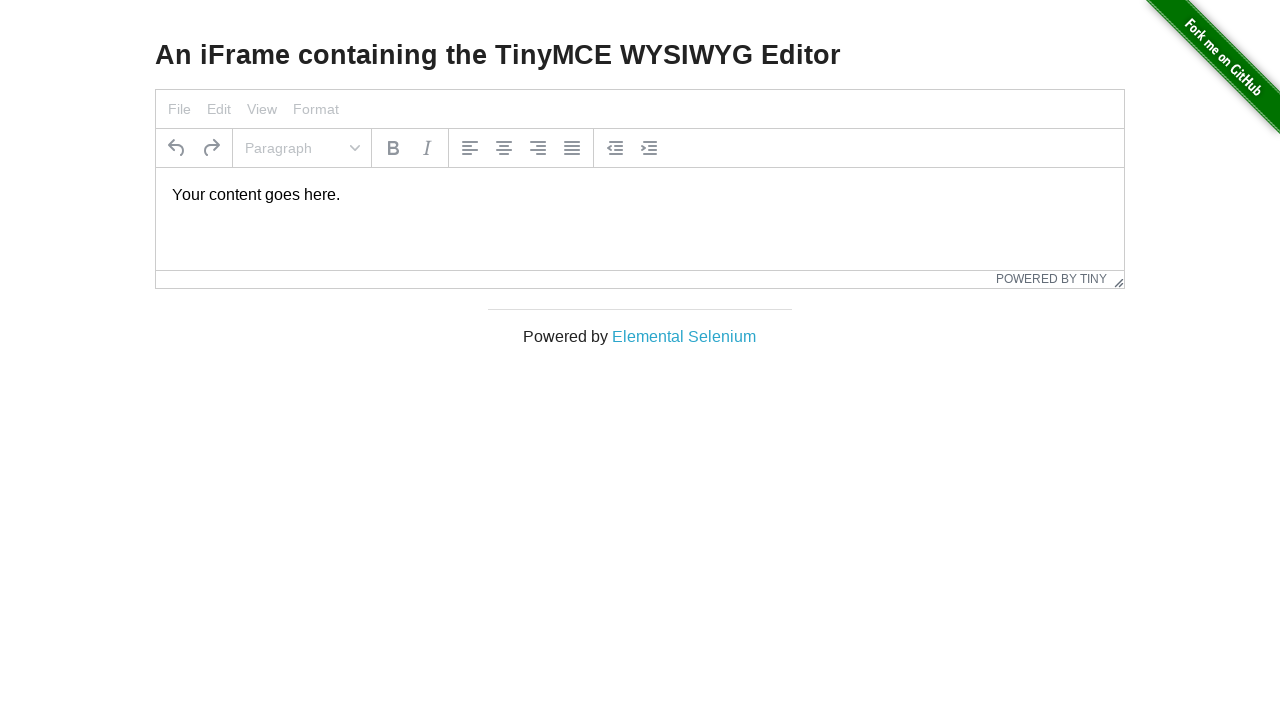

Located text editor body element inside iframe
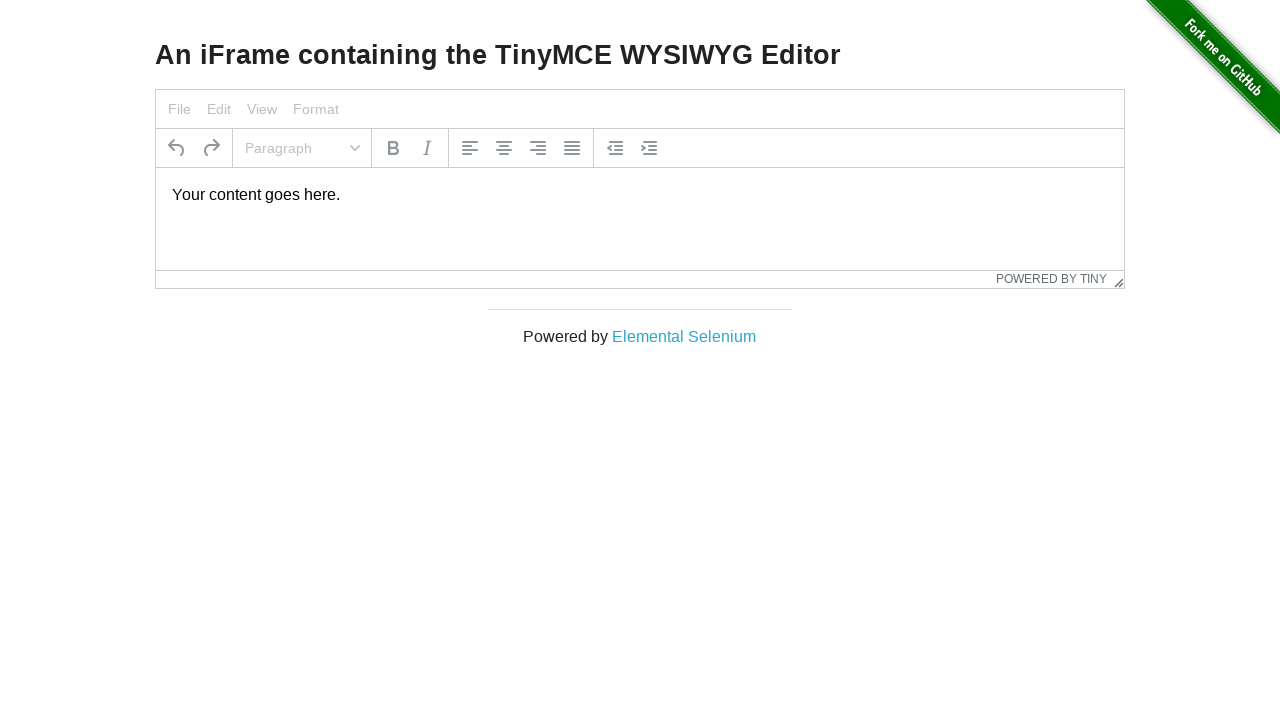

Clicked on text editor in iframe at (640, 195) on #mce_0_ifr >> internal:control=enter-frame >> body#tinymce
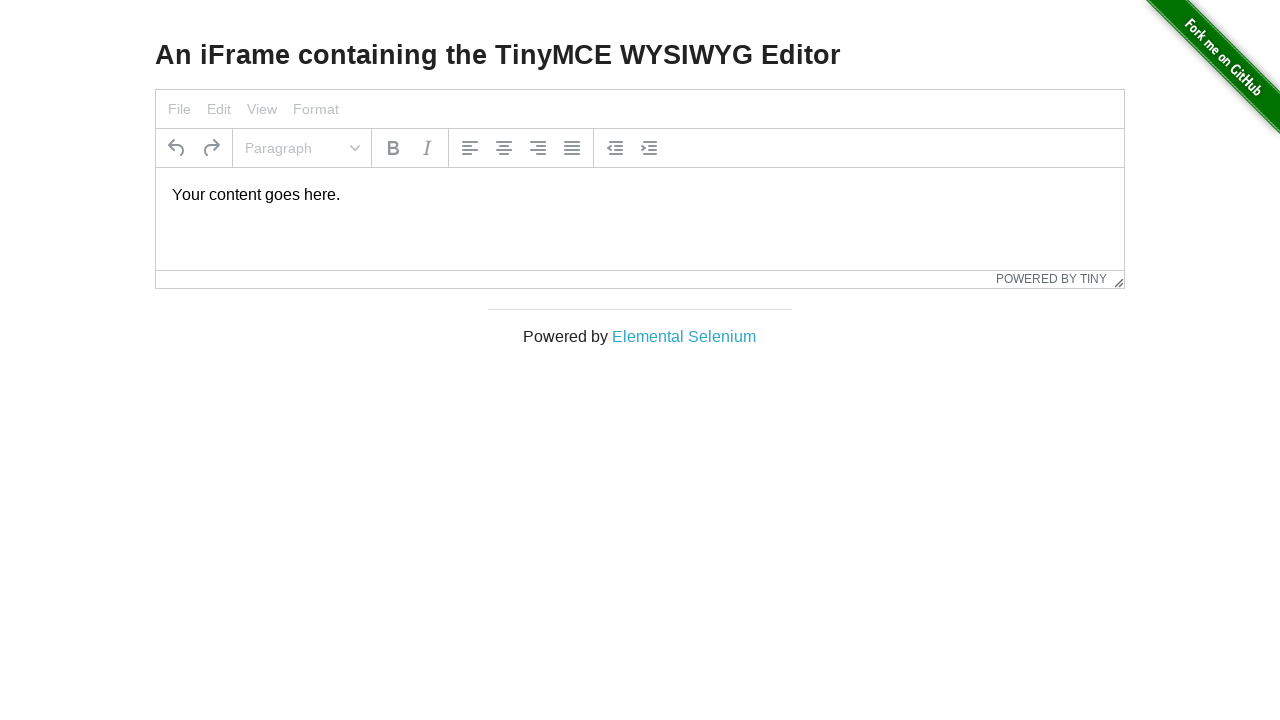

Selected all text in editor with Ctrl+A
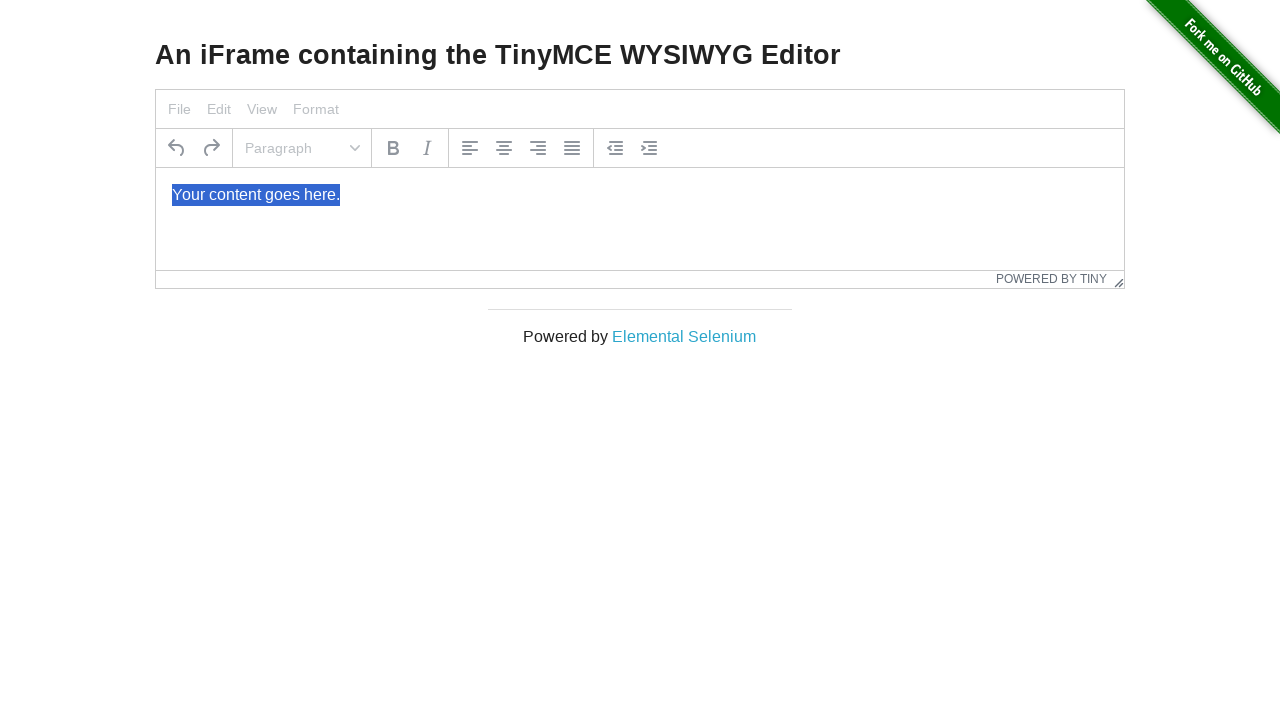

Typed 'Merhaba Dunya!' into text editor
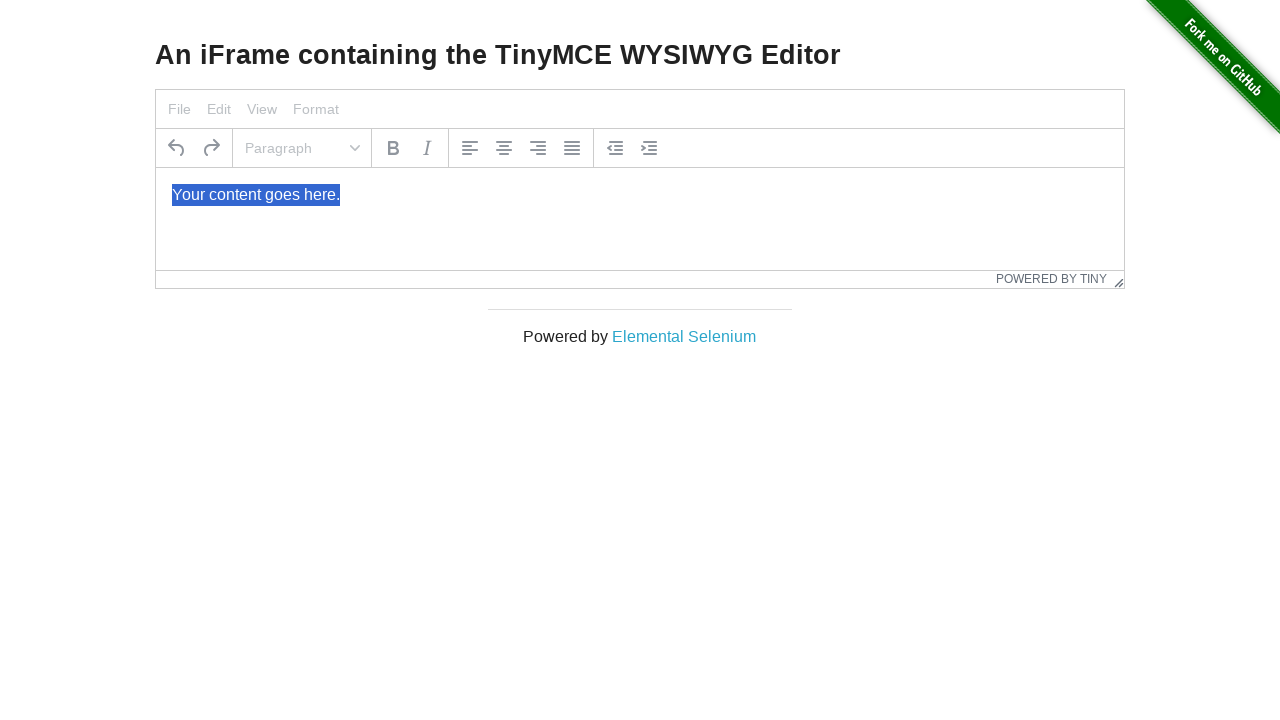

Located 'Elemental Selenium' link on main page
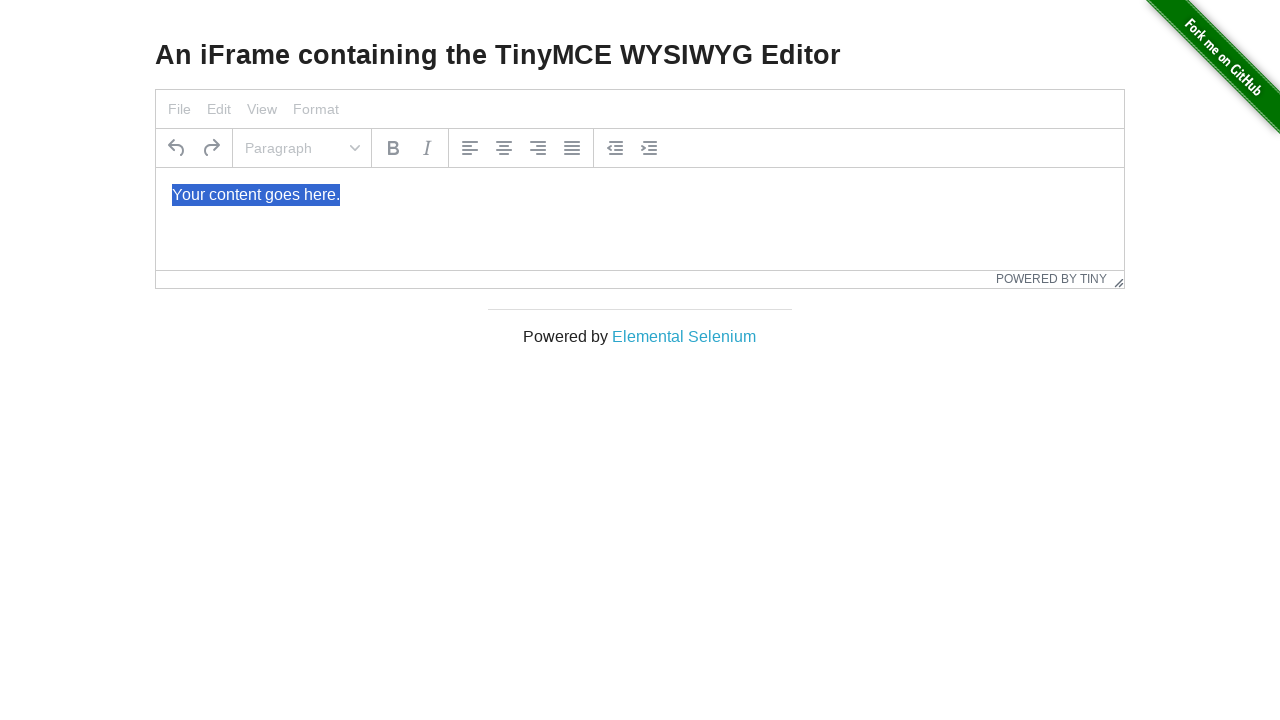

Verified 'Elemental Selenium' link is visible
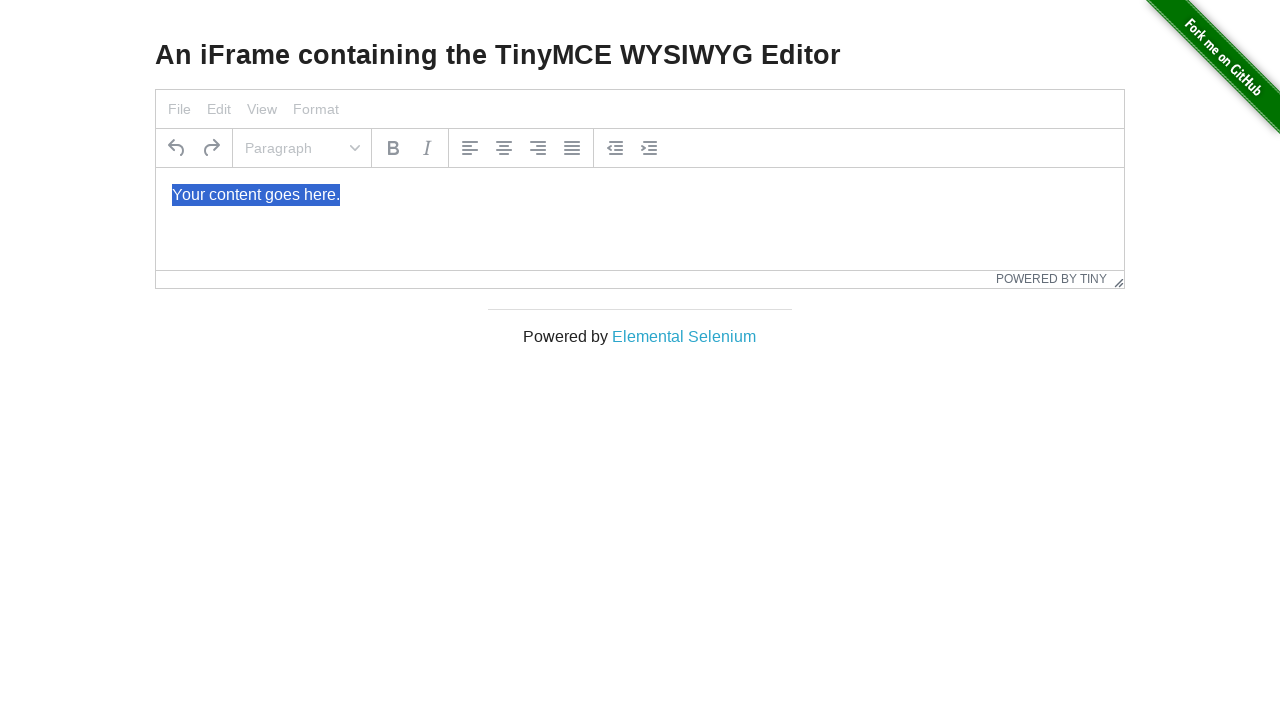

Printed 'Elemental Selenium' link text: Elemental Selenium
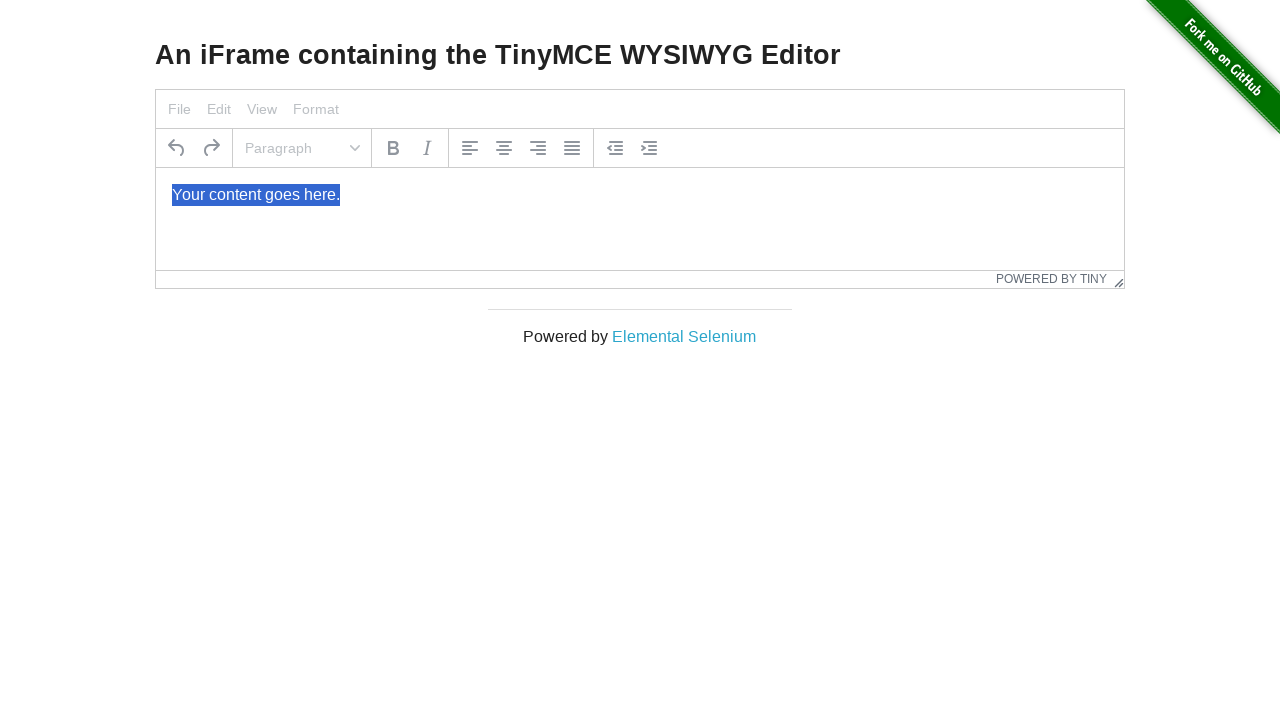

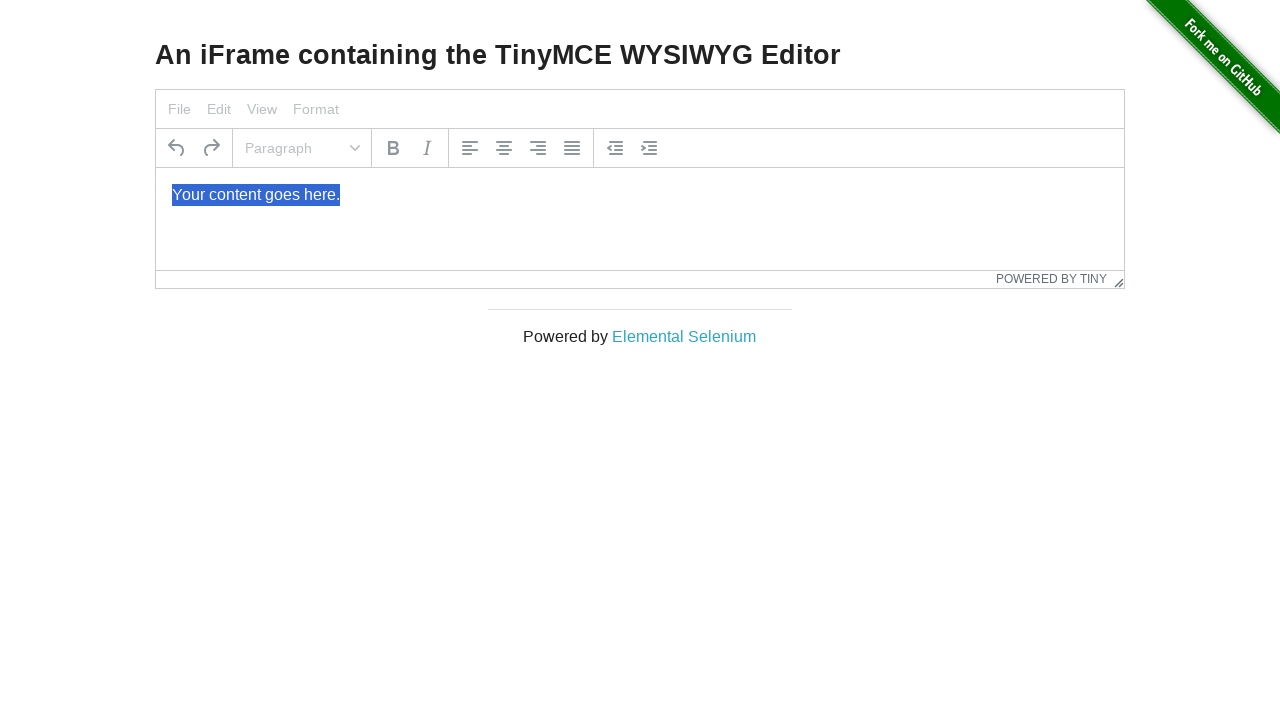